Tests text input functionality by entering text in a field, clicking a button, and verifying the button text changes to the entered value

Starting URL: http://uitestingplayground.com/textinput

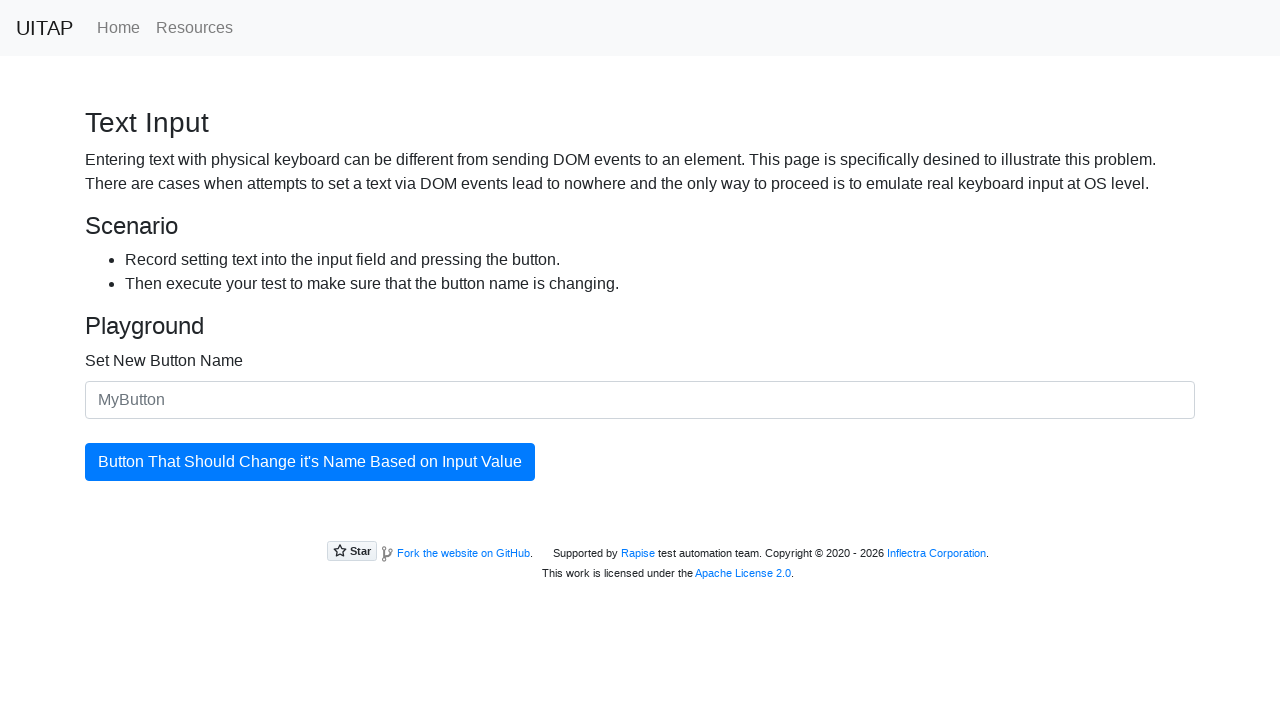

Entered 'SkyPro' in the text input field on #newButtonName
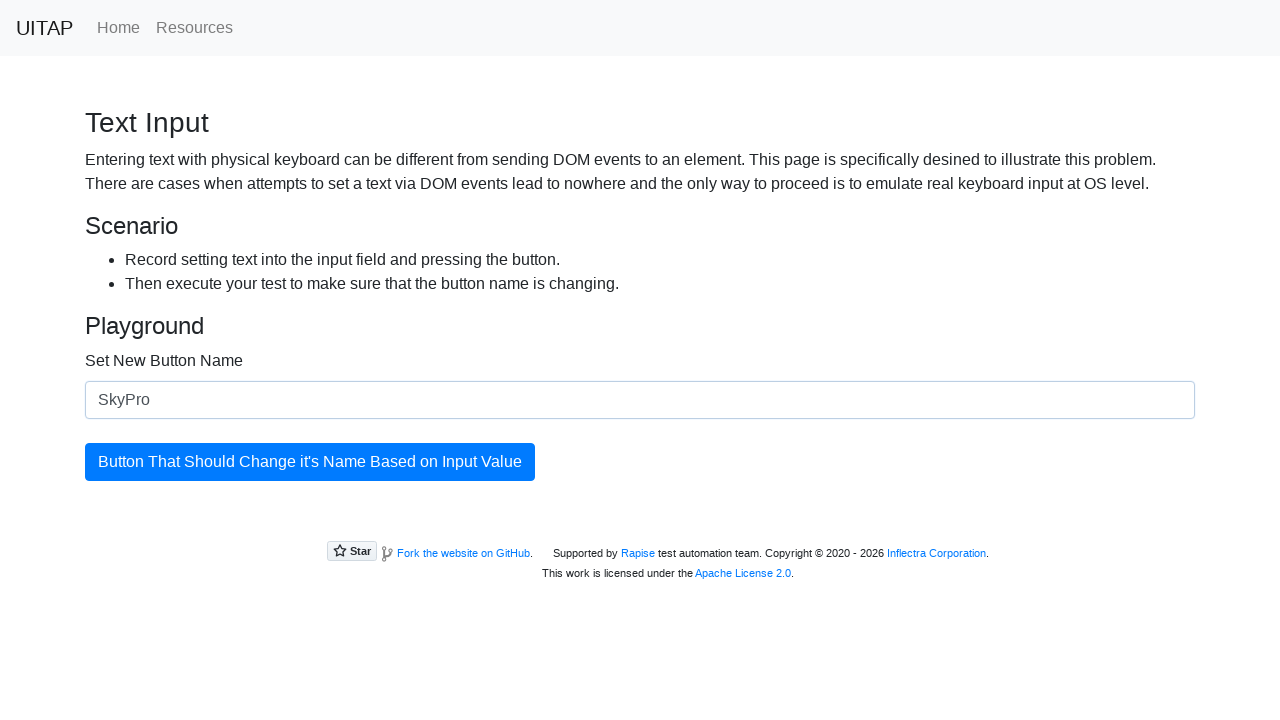

Clicked the primary button at (310, 462) on .btn-primary
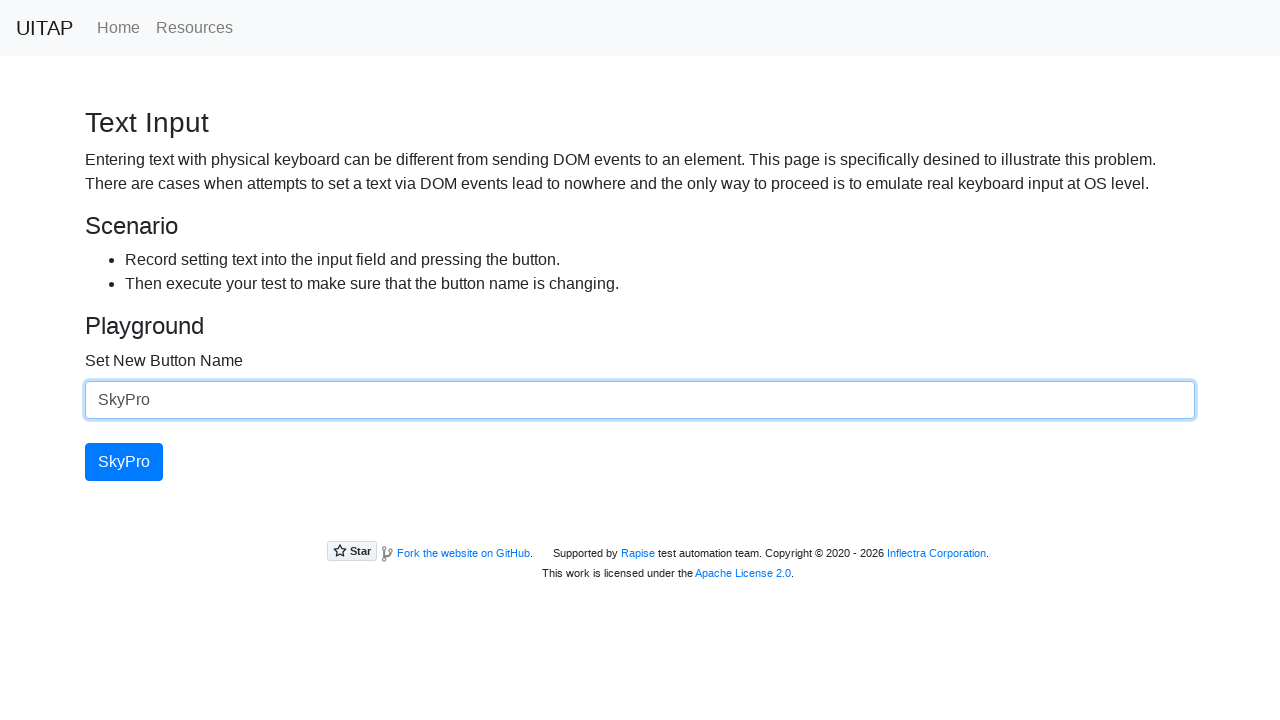

Button text successfully changed to 'SkyPro'
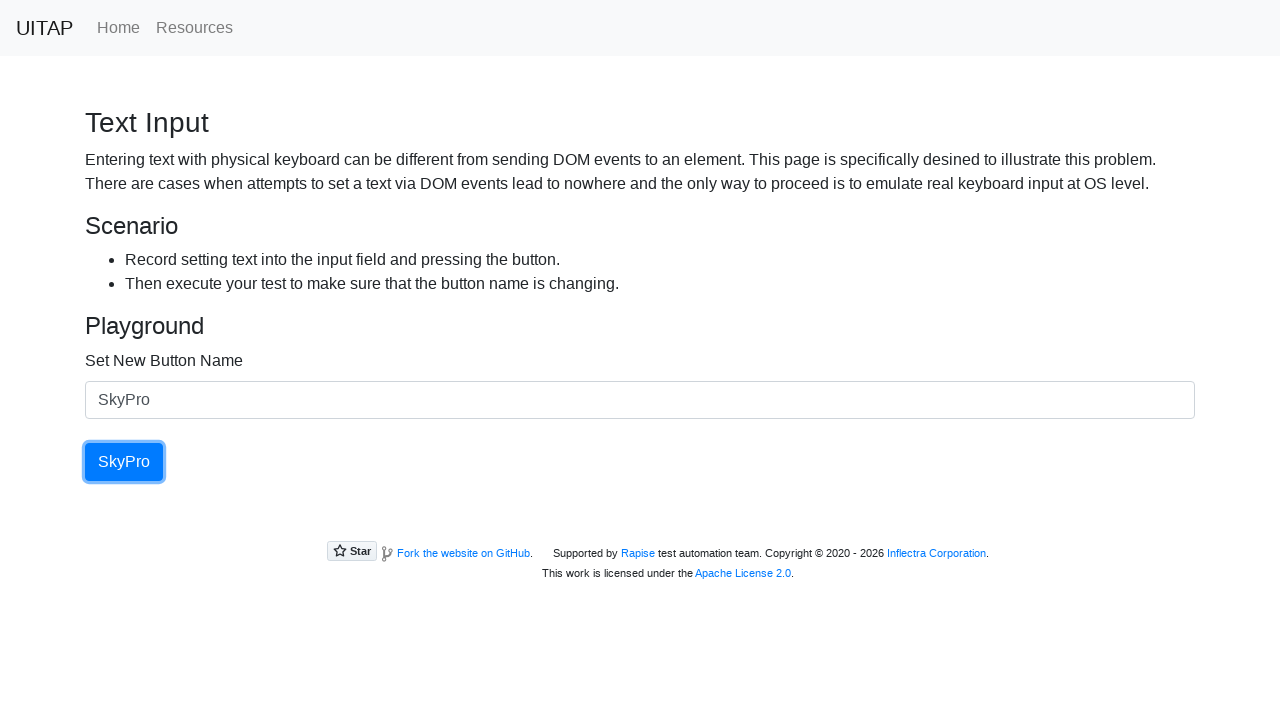

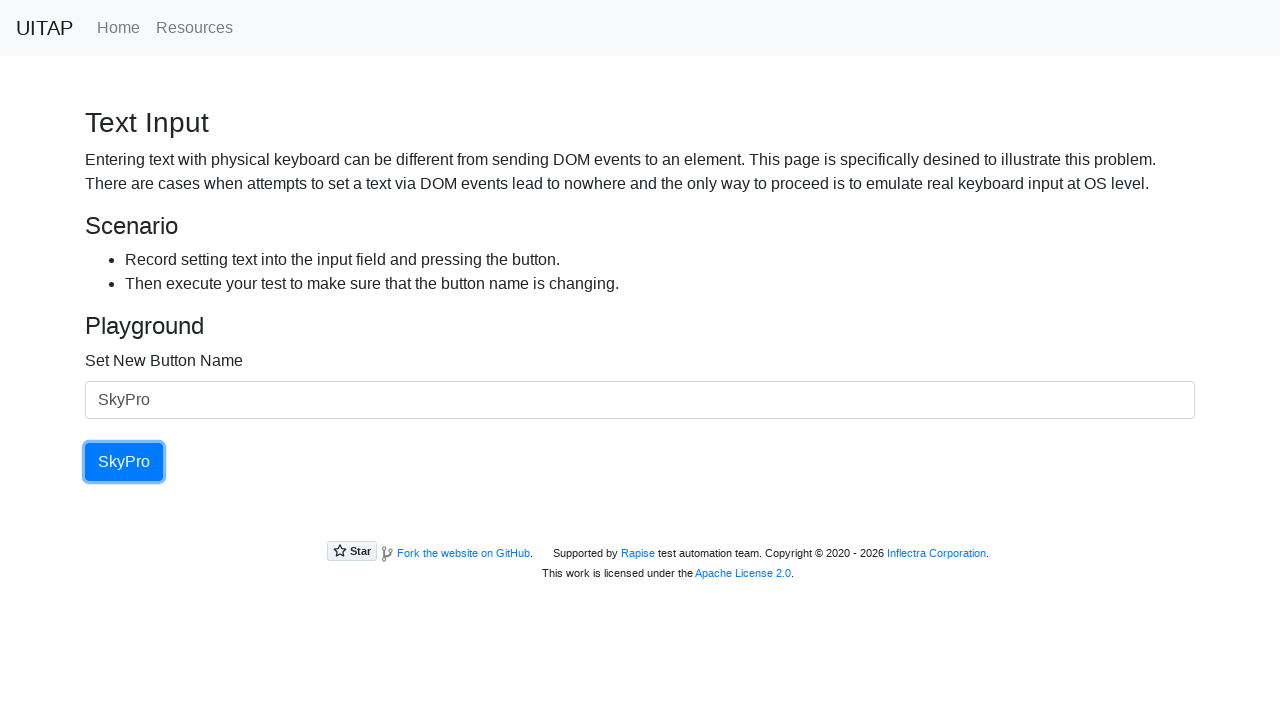